Tests dynamic loading with implicit wait by clicking start button and verifying the dynamically loaded message appears

Starting URL: https://the-internet.herokuapp.com/dynamic_loading/2

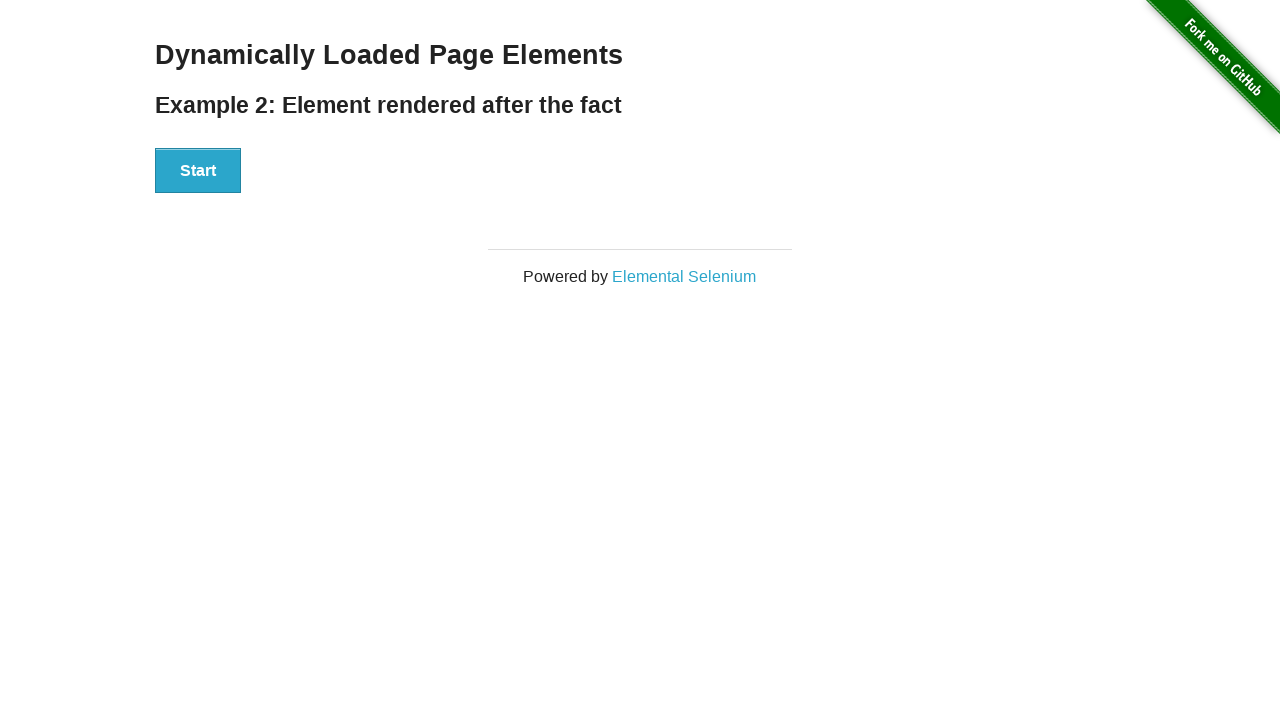

Clicked start button to trigger dynamic loading at (198, 171) on xpath=//div[@id='start']/button
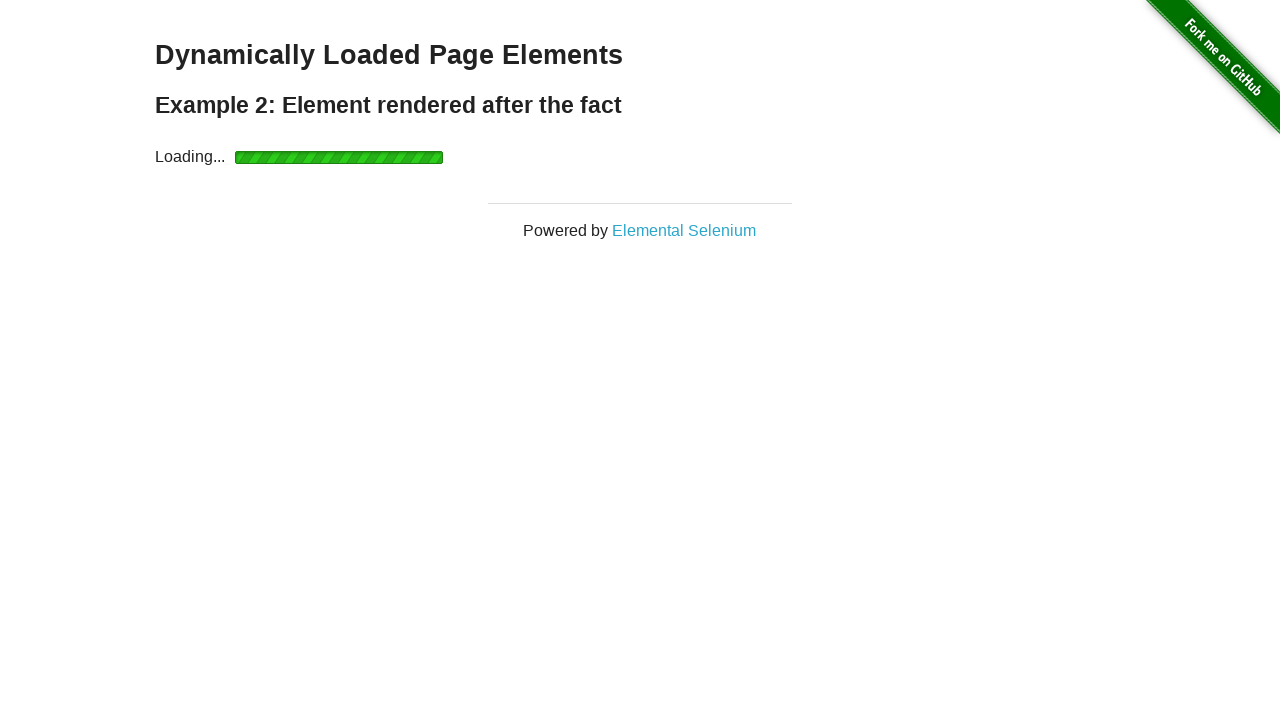

Waited for dynamically loaded message to appear
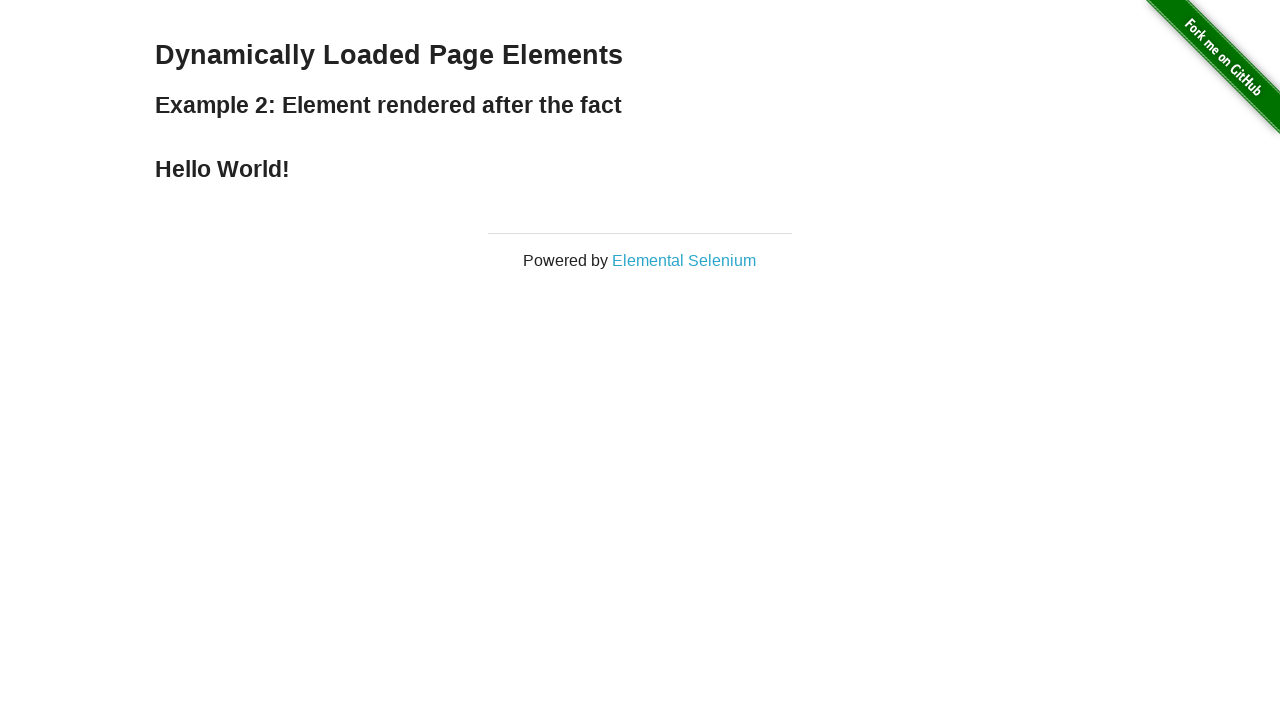

Located the message element
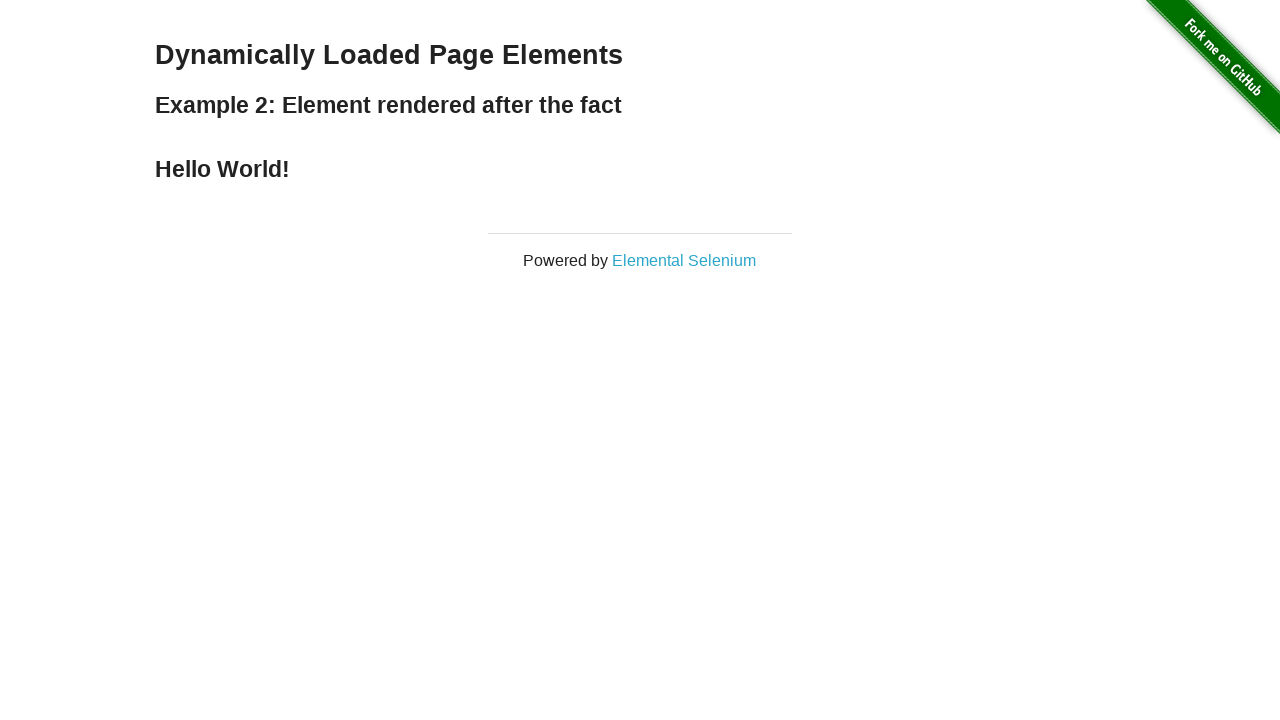

Verified message text is 'Hello World!'
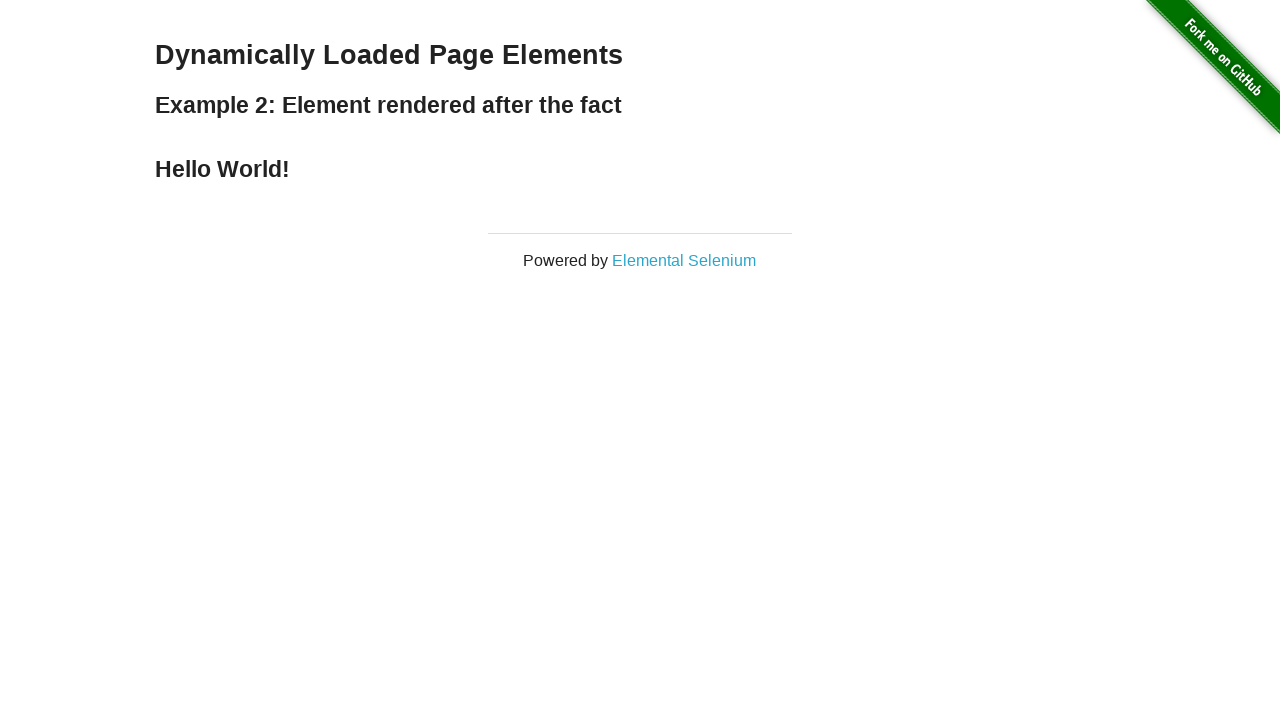

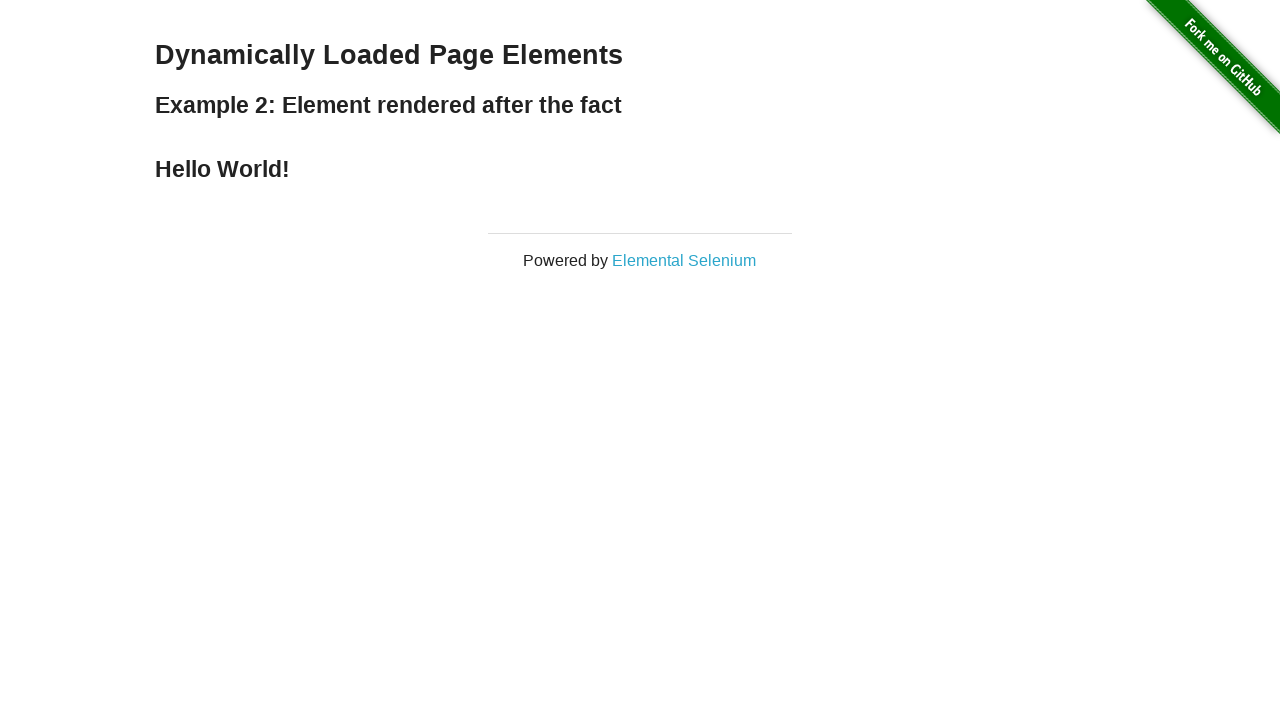